Navigates to Yahoo Japan homepage and verifies the page loads successfully by waiting for the page to be fully loaded.

Starting URL: http://www.yahoo.co.jp

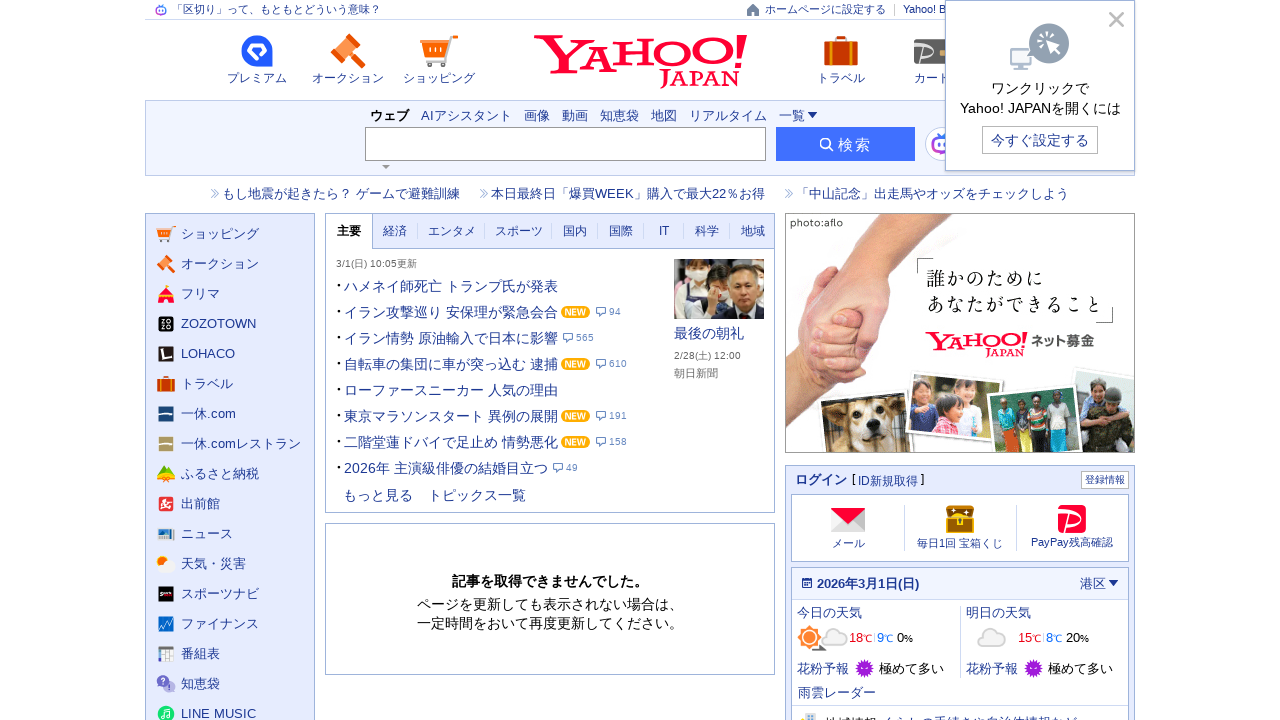

Navigated to Yahoo Japan homepage
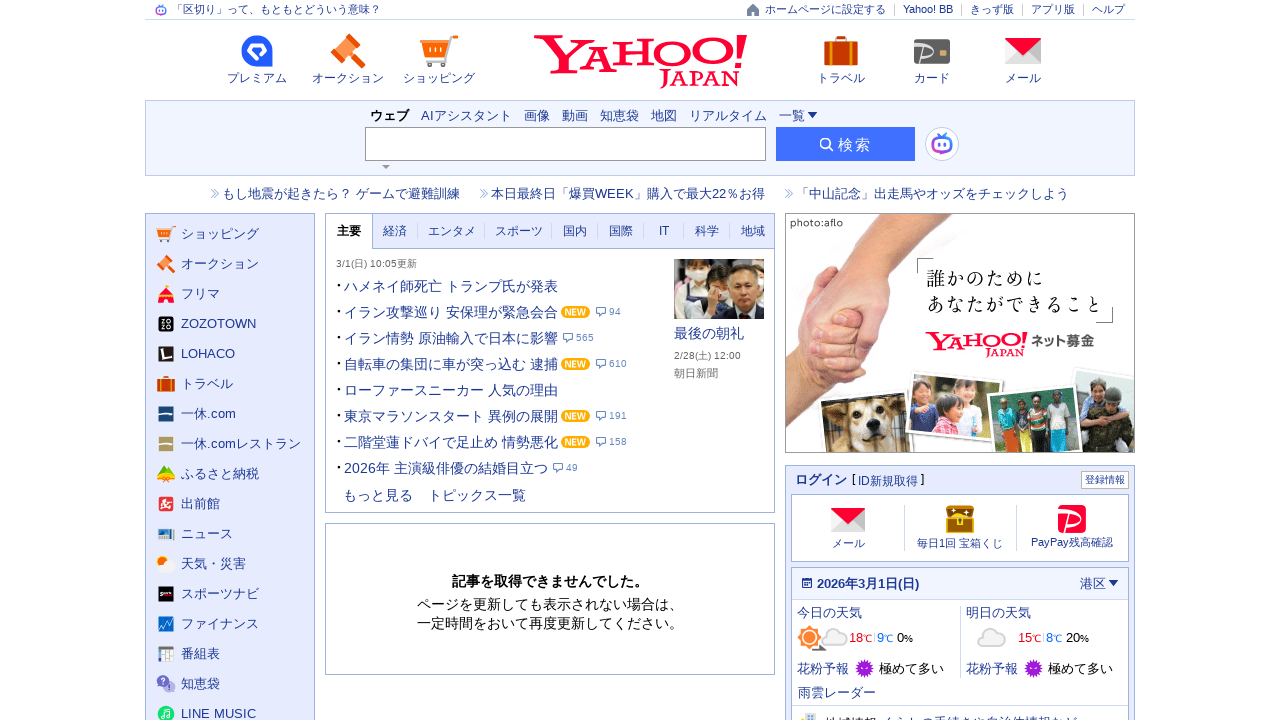

Page DOM content loaded
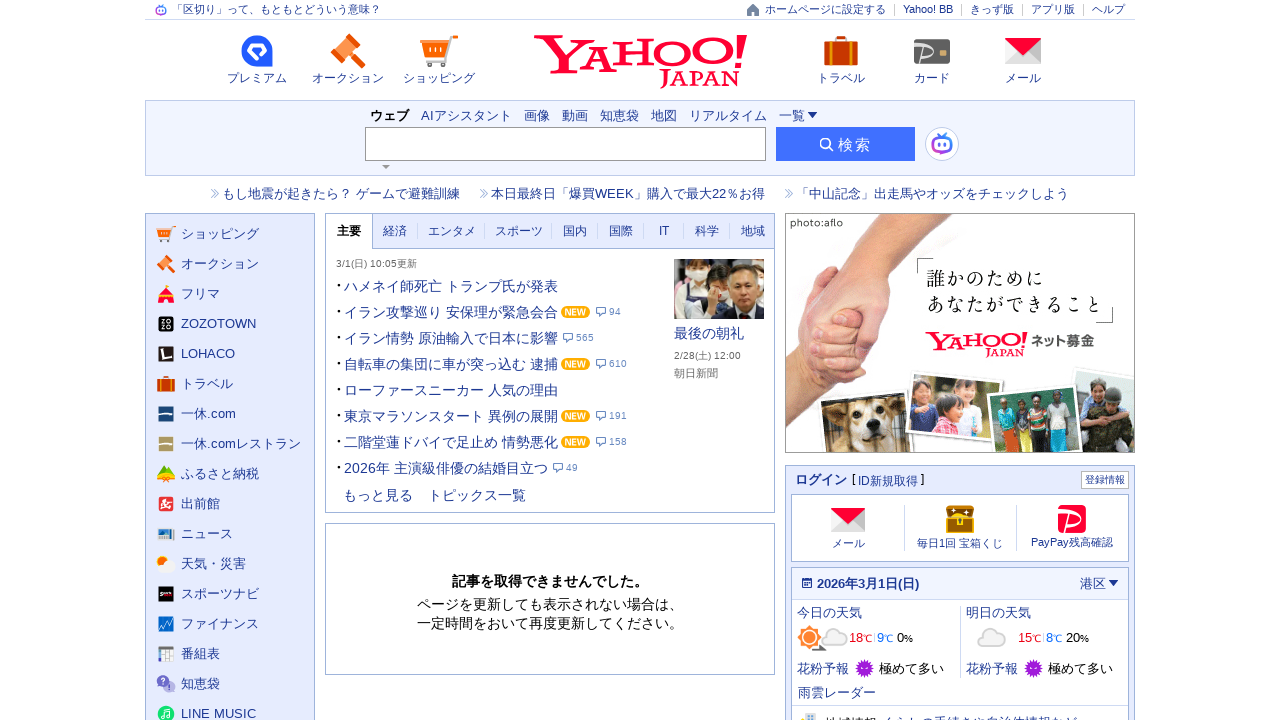

Verified main content element is present on the page
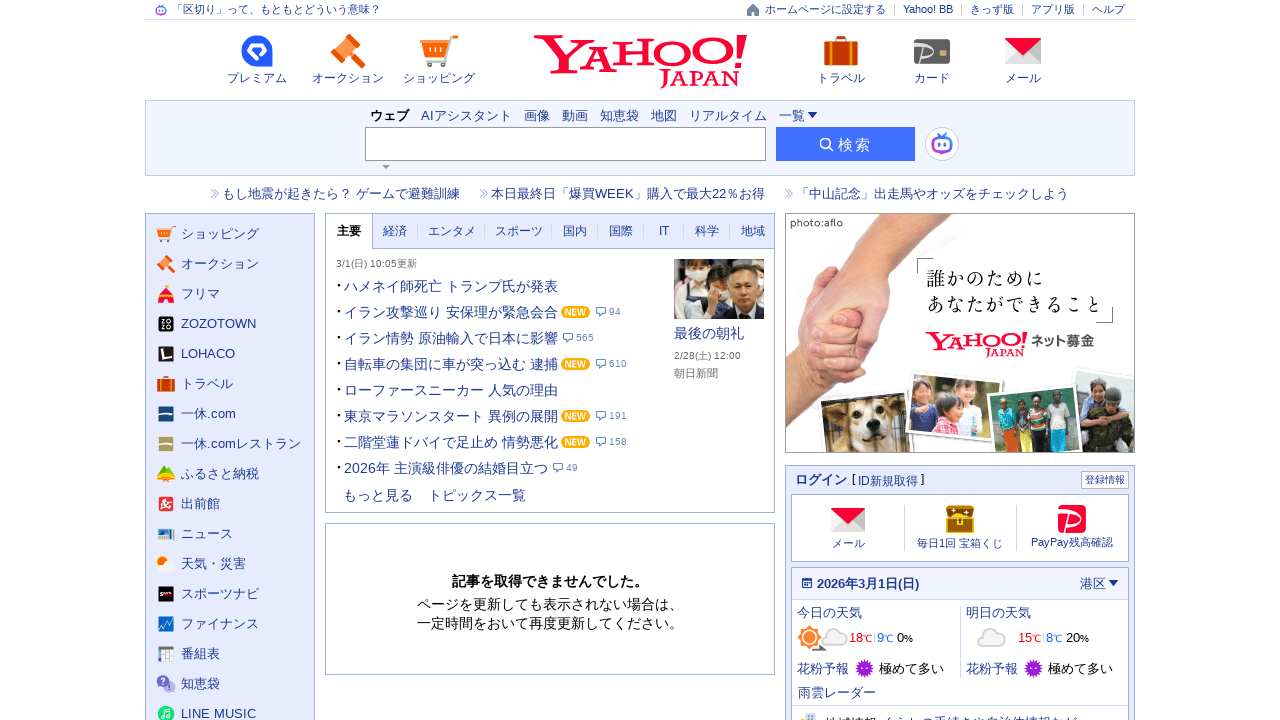

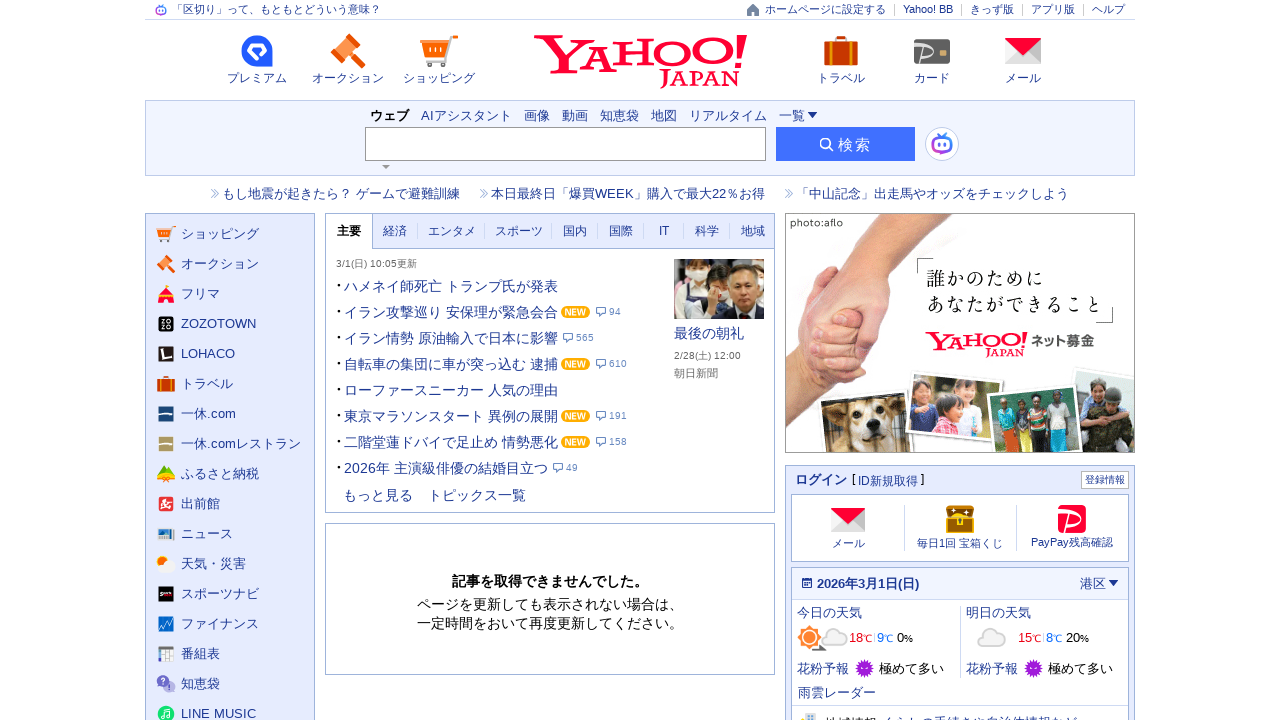